Tests input field functionality on a practice website by filling text fields, appending text, clearing fields, and checking field attributes like enabled state and readonly status.

Starting URL: https://letcode.in/edit

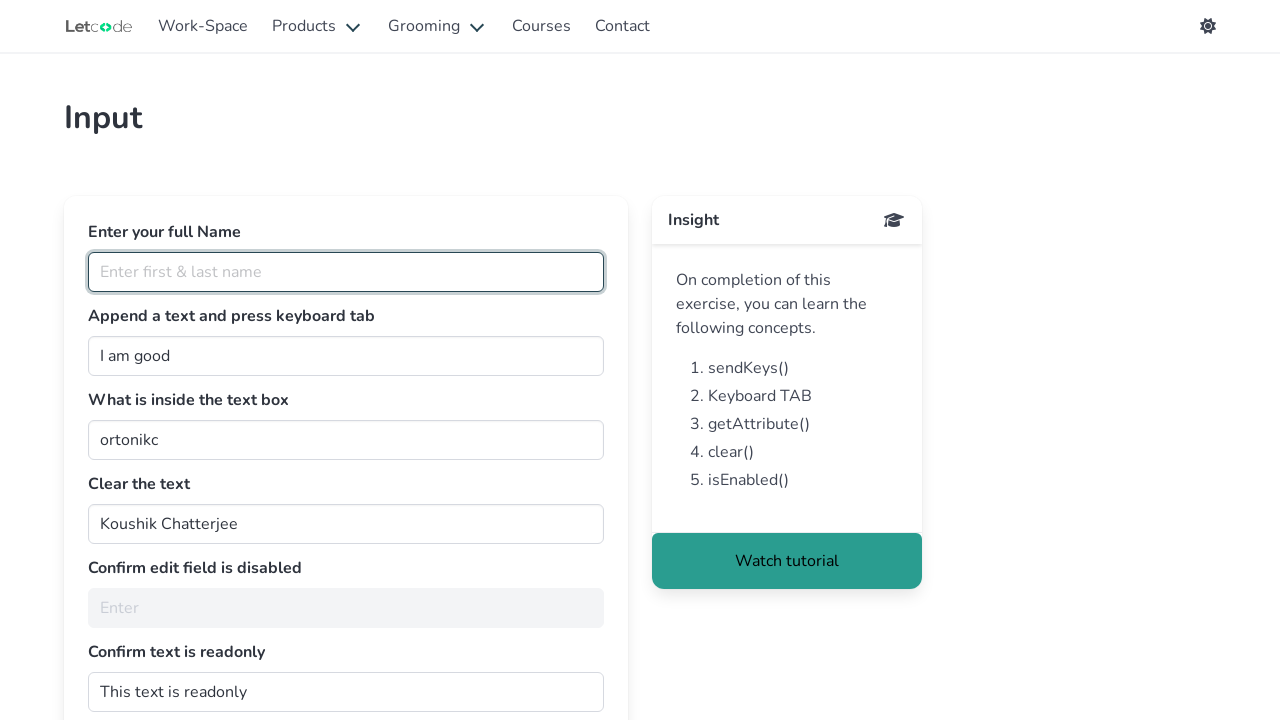

Filled fullName field with 'Jimmy' on #fullName
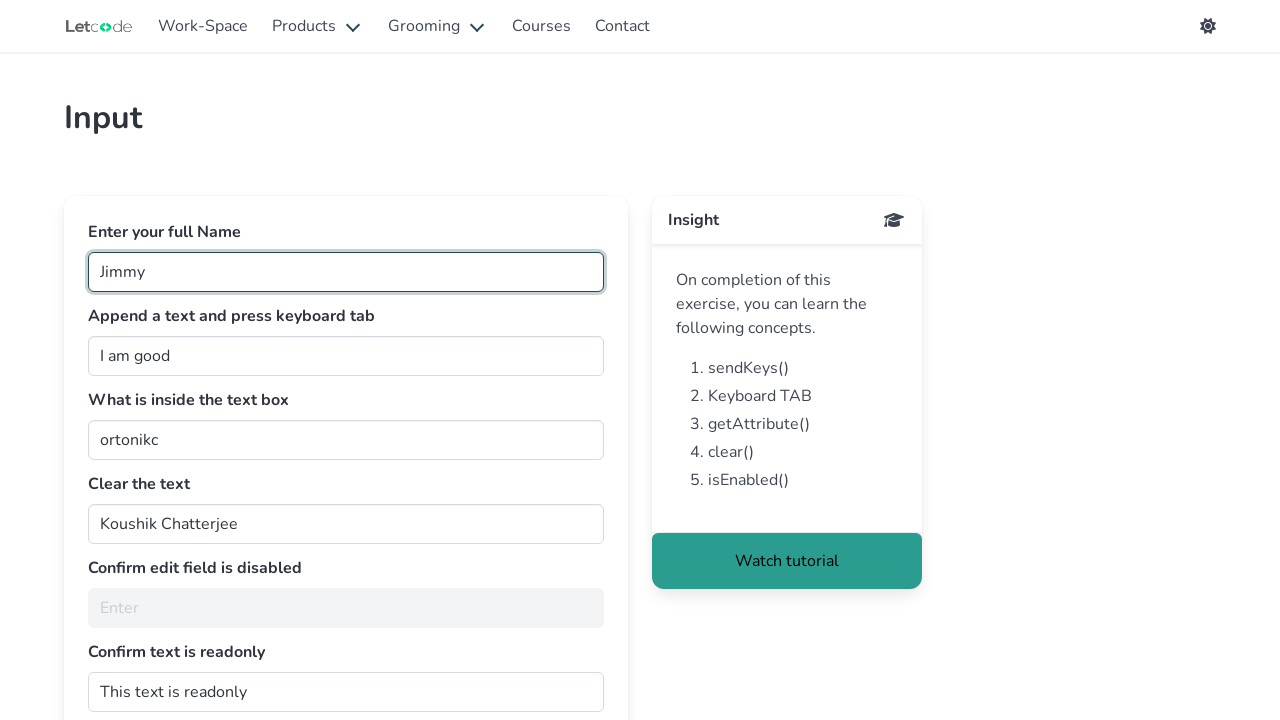

Filled join field with ' Pattu' on #join
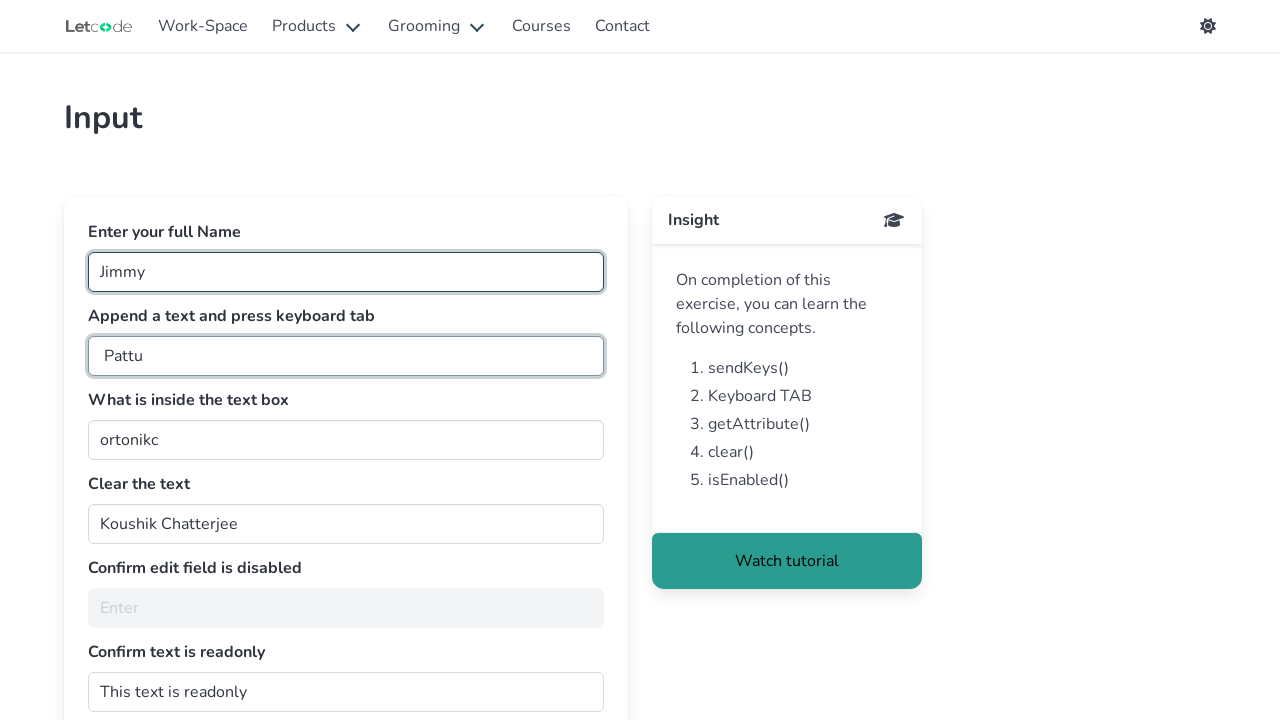

Pressed Tab key to move focus away from join field
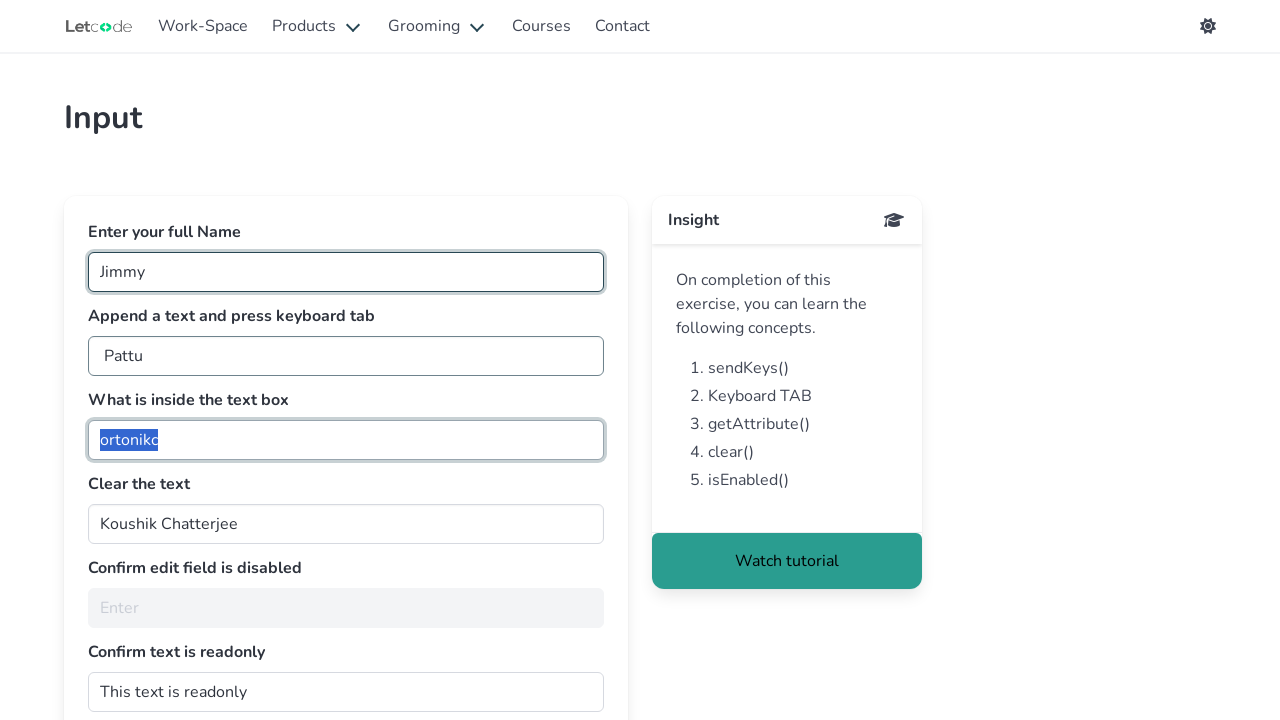

Retrieved value from getMe field: 'ortonikc'
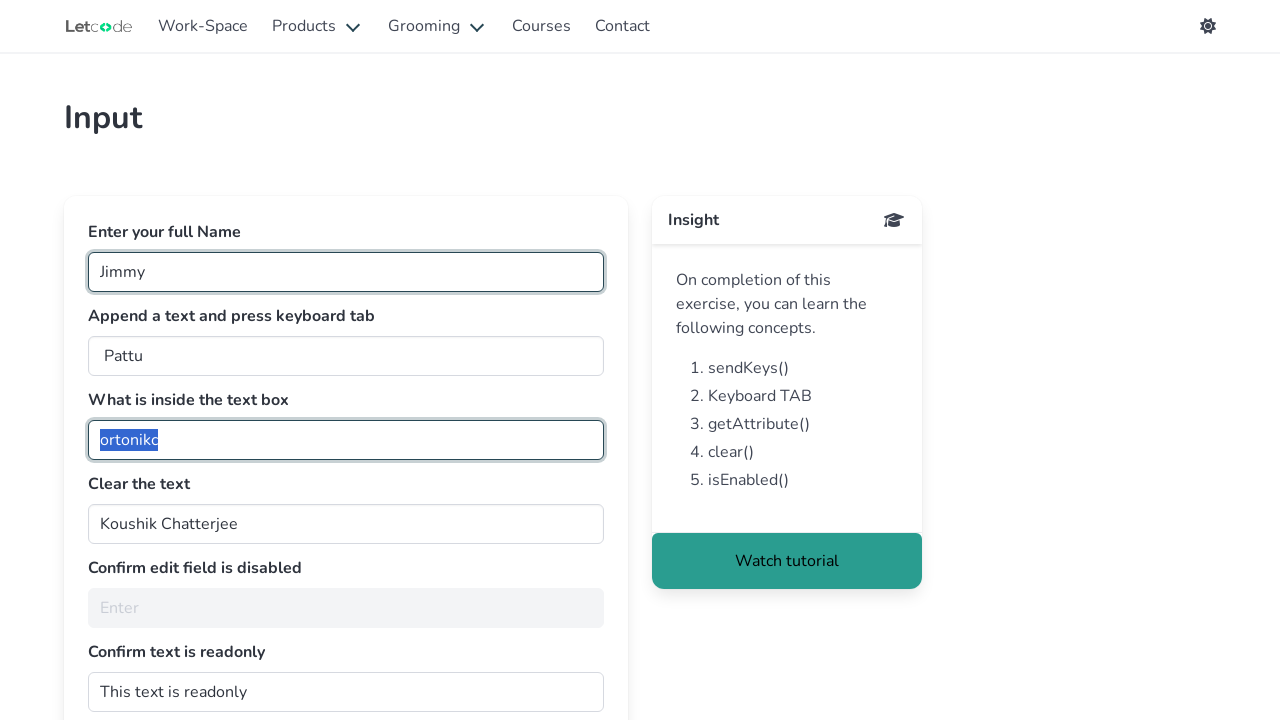

Cleared the clearMe field on #clearMe
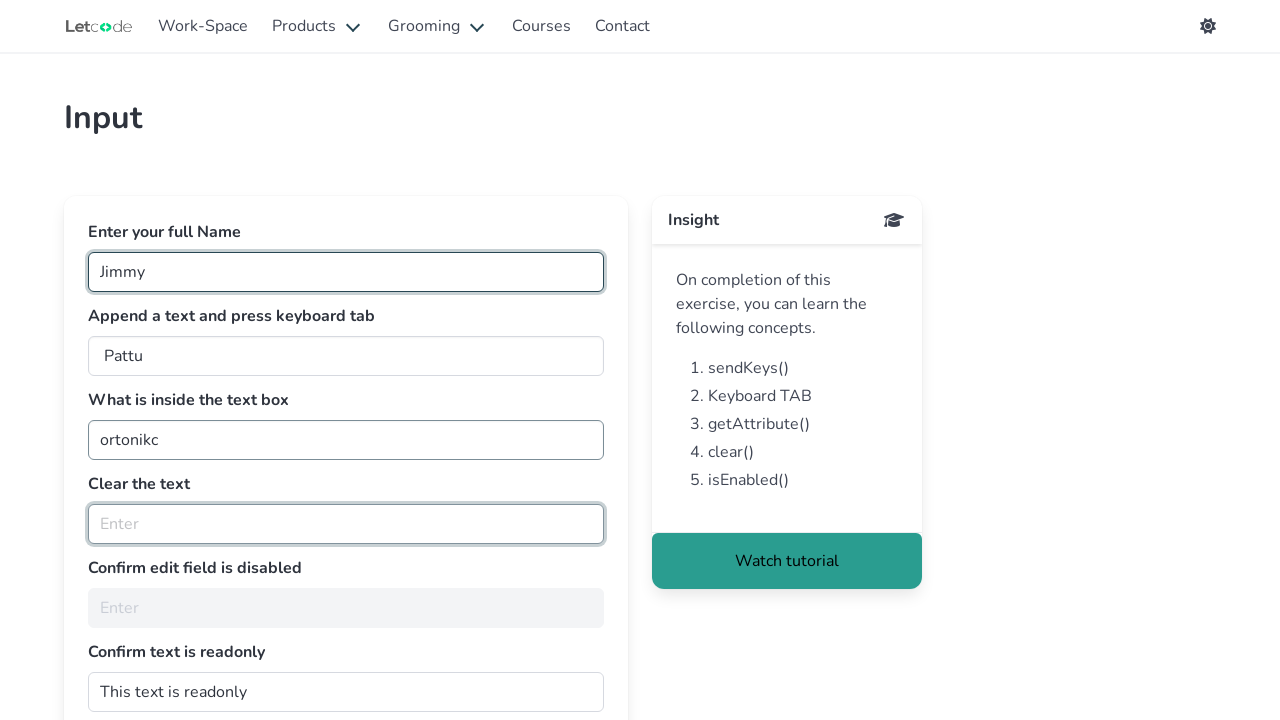

Checked if noEdit field is enabled: False
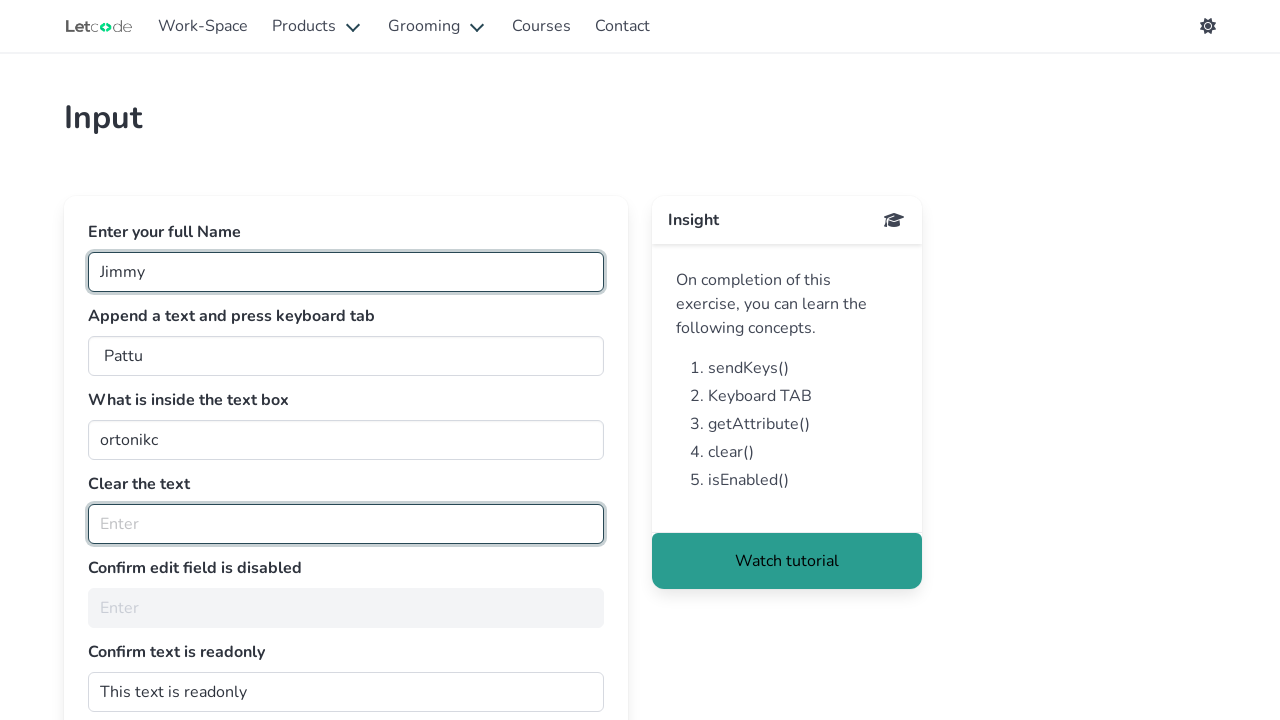

Checked readonly attribute on dontwrite field: 
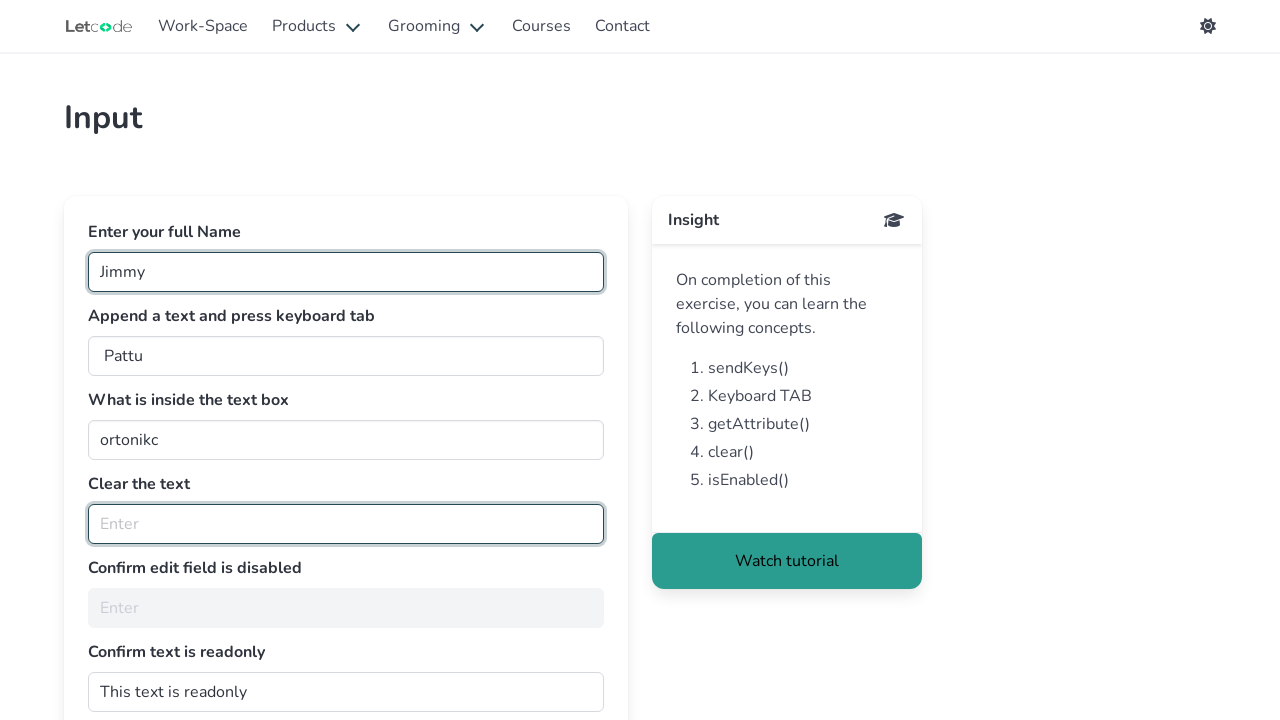

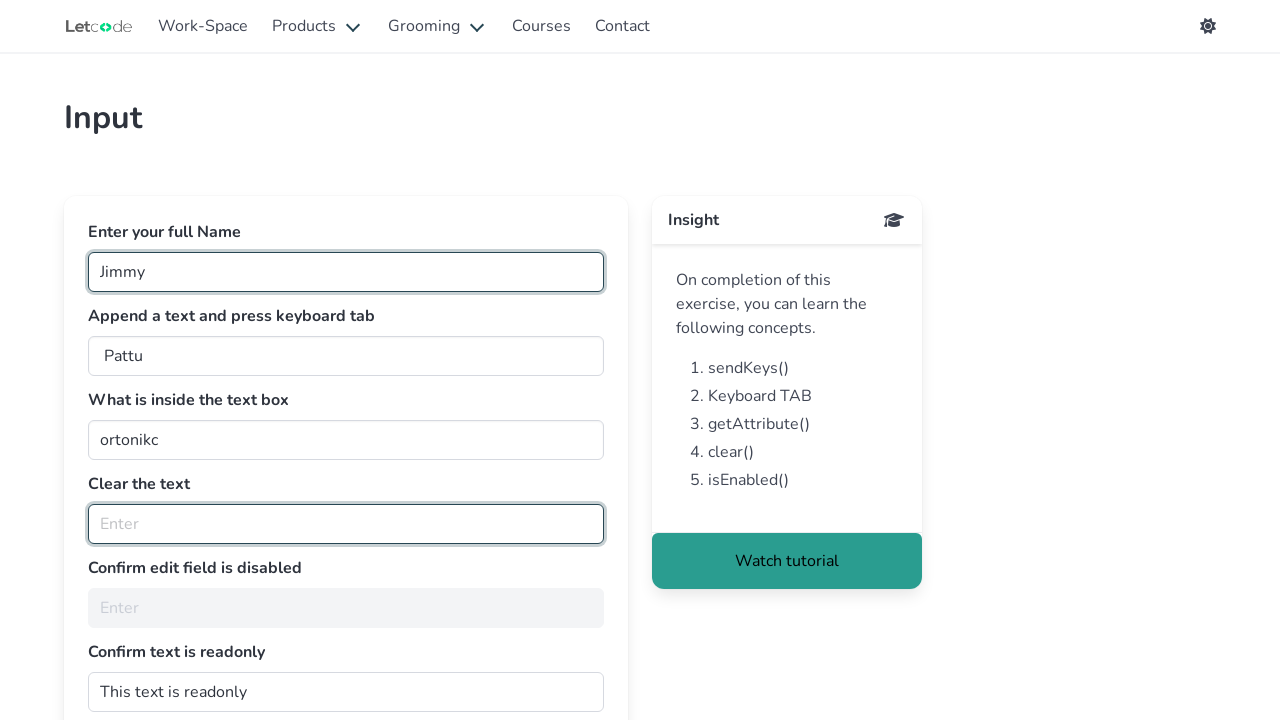